Tests that a submit button exists and is displayed on the QA practice page for simple buttons

Starting URL: https://www.qa-practice.com/elements/button/simple

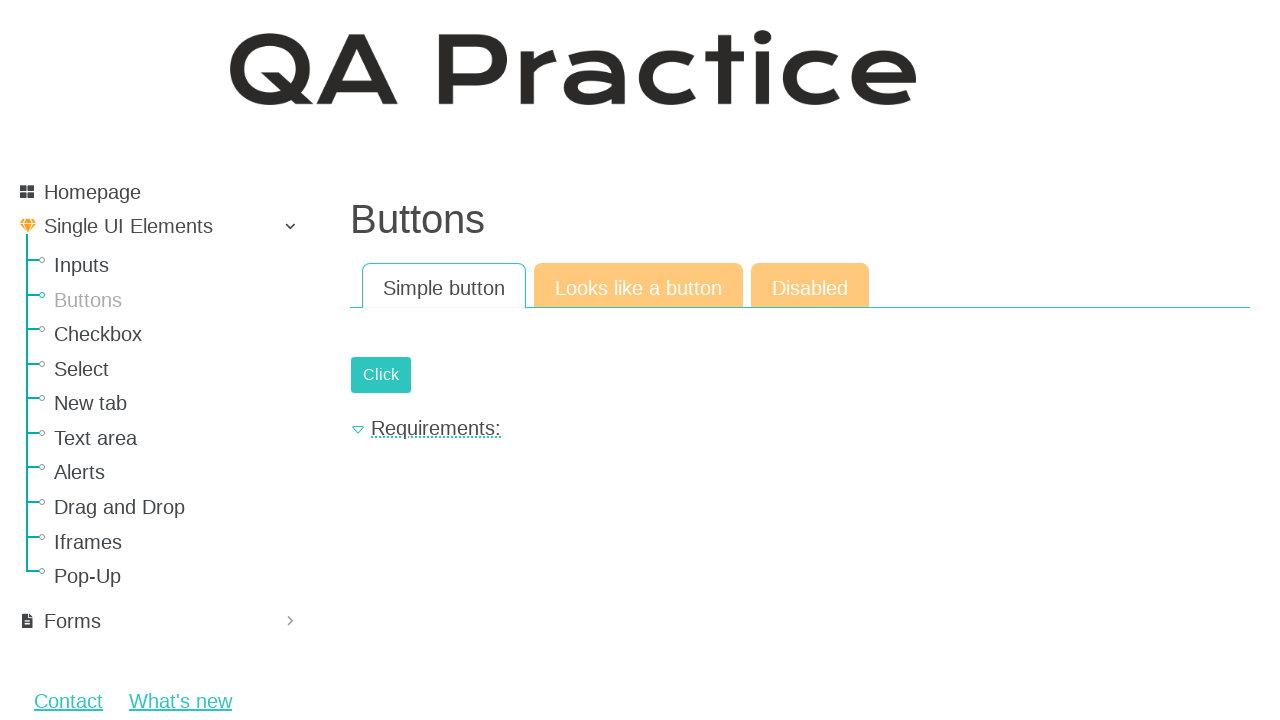

Navigated to QA practice page for simple buttons
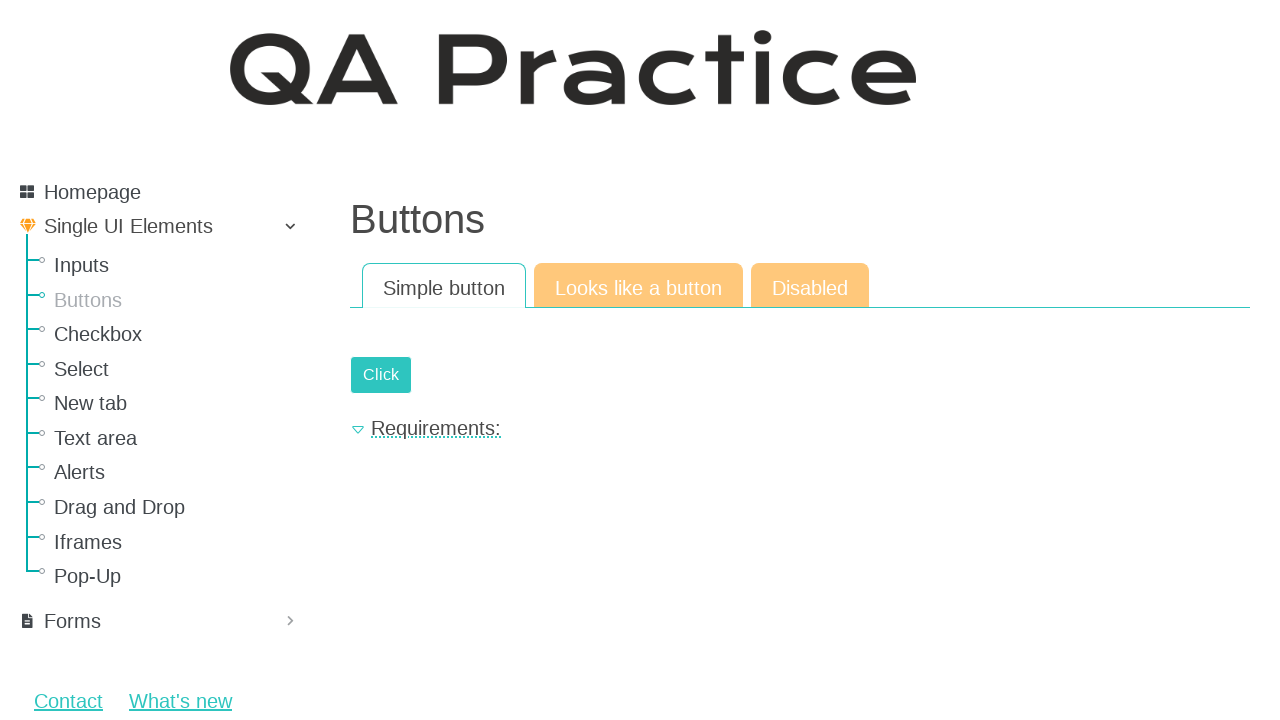

Submit button is visible on the page
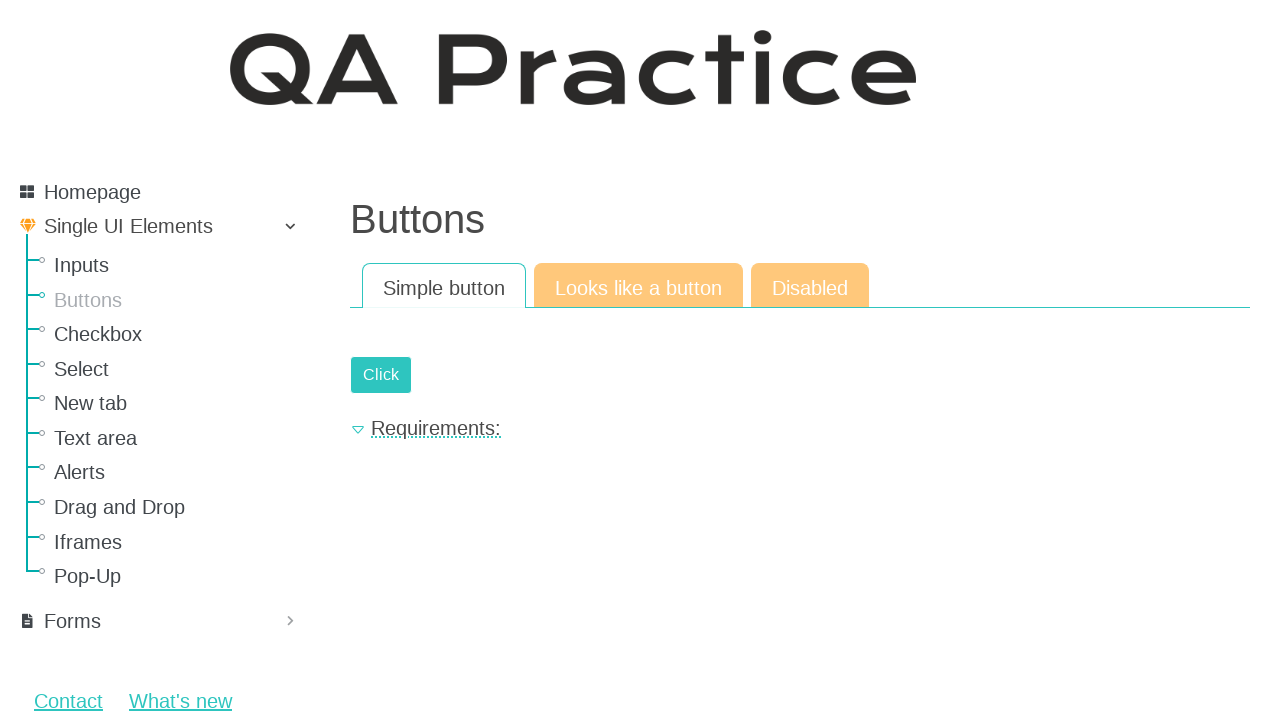

Verified submit button exists and is displayed
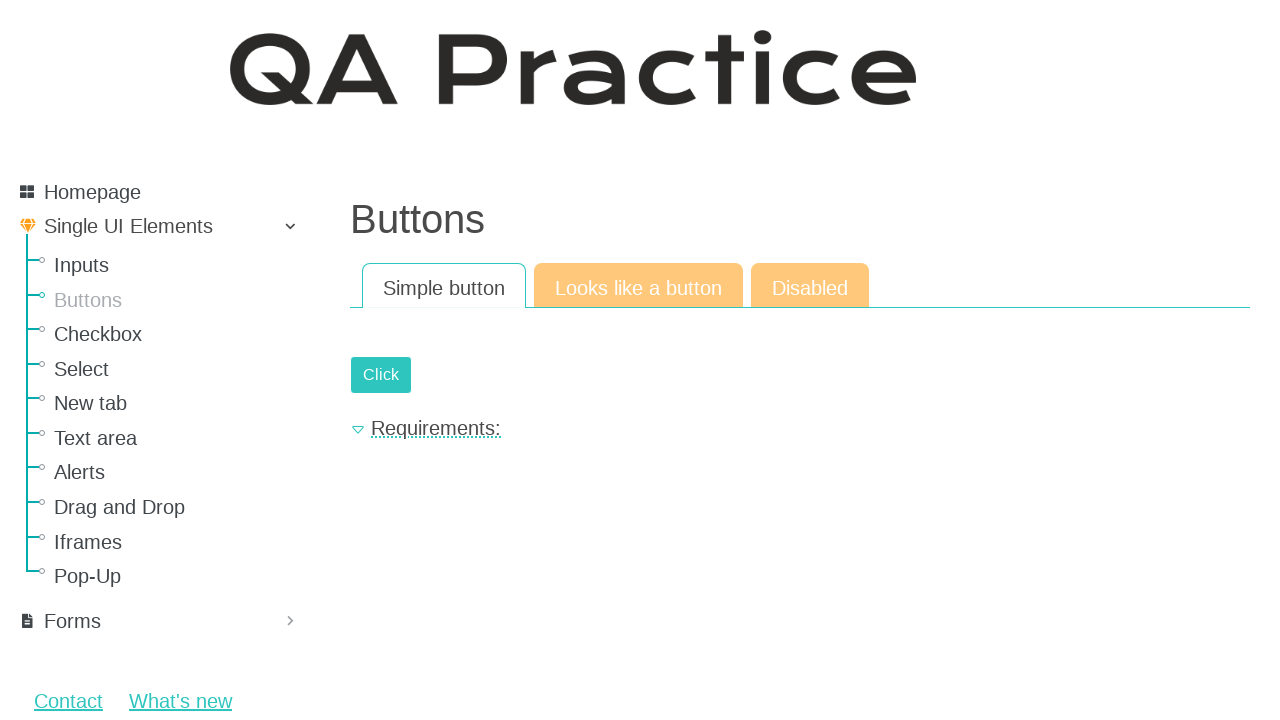

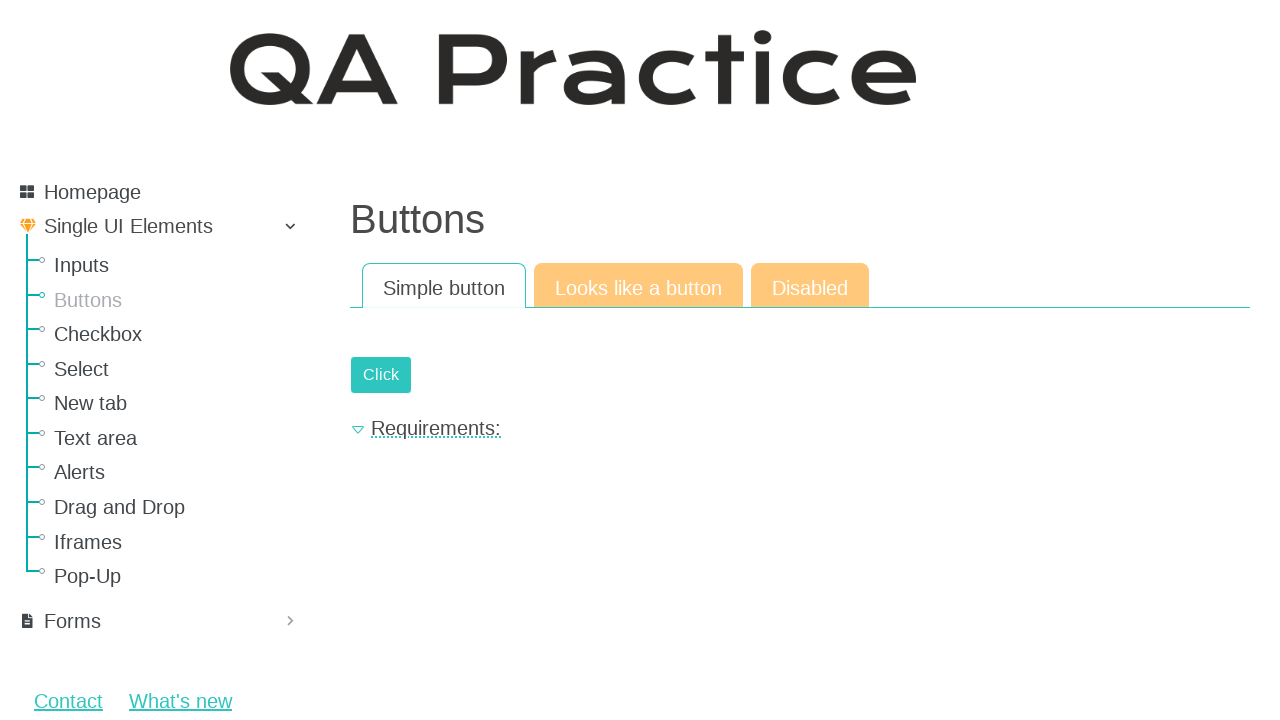